Tests an Angular practice form by filling in various form fields including text inputs, checkbox, radio button, and dropdown selection, then submitting the form and verifying success message

Starting URL: https://rahulshettyacademy.com/angularpractice/

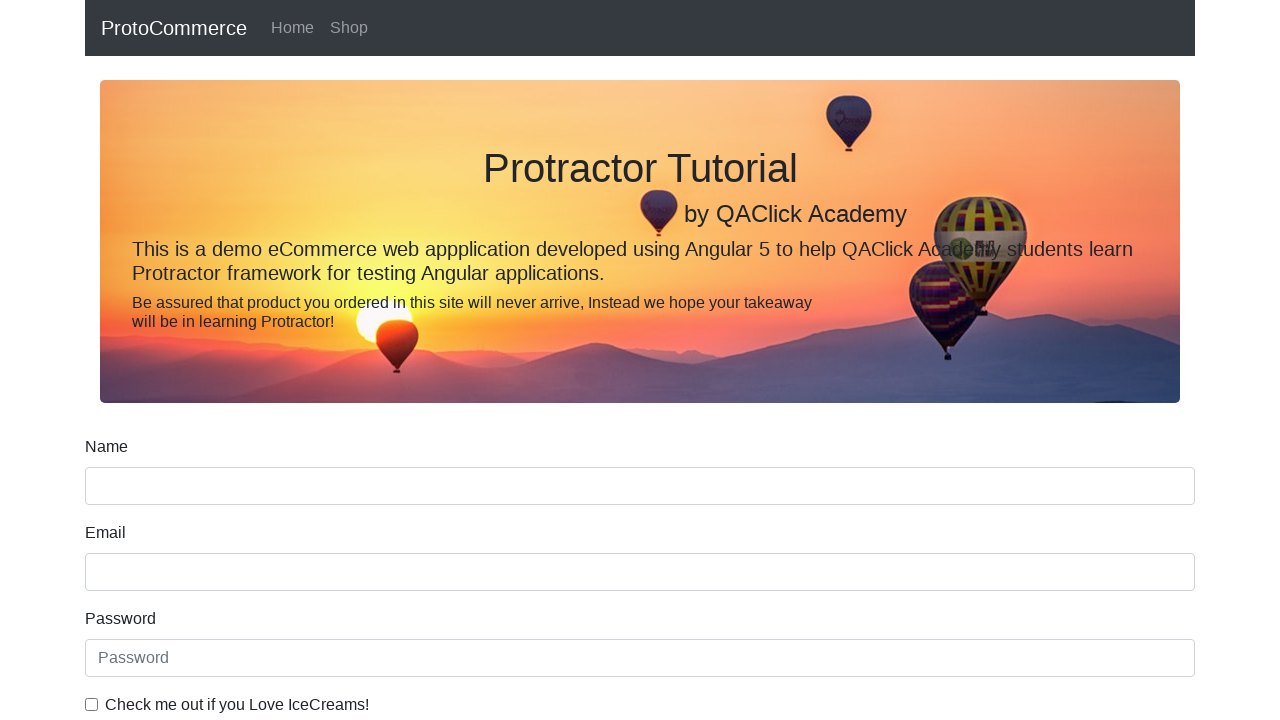

Filled name field with 'Payel' on input[name='name']
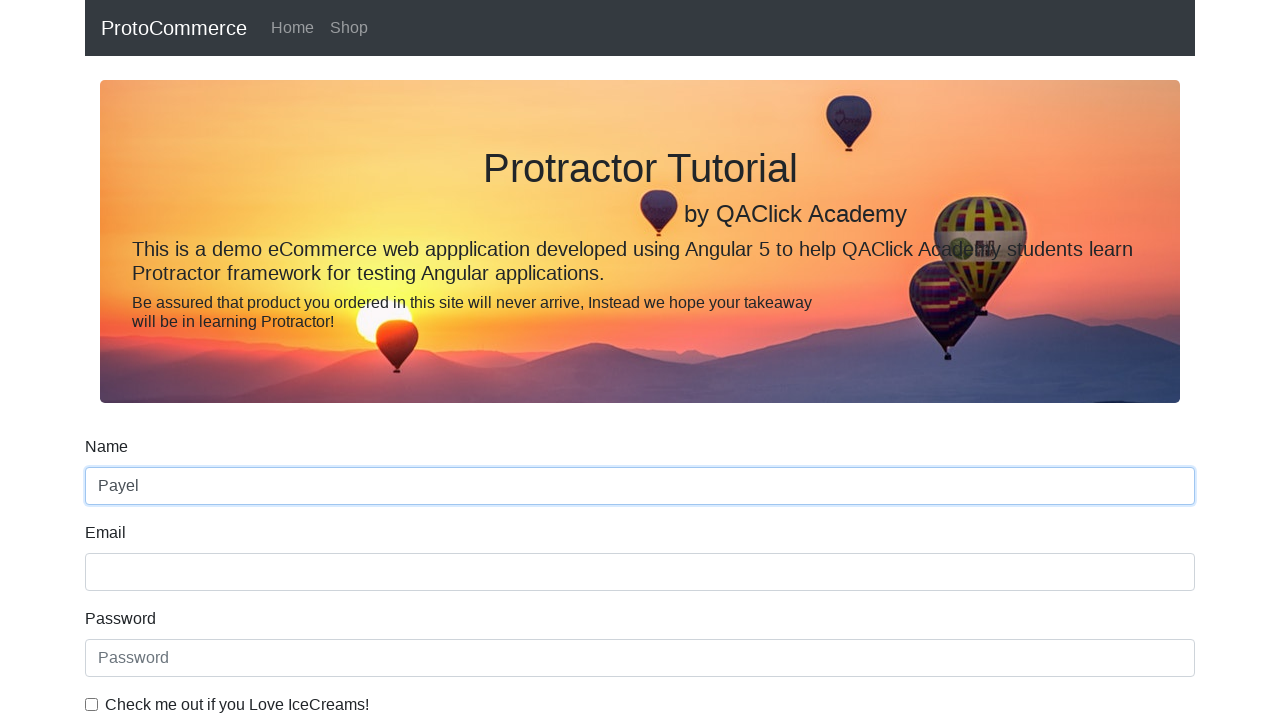

Filled email field with 'hello@gmail.com' on input[name='email']
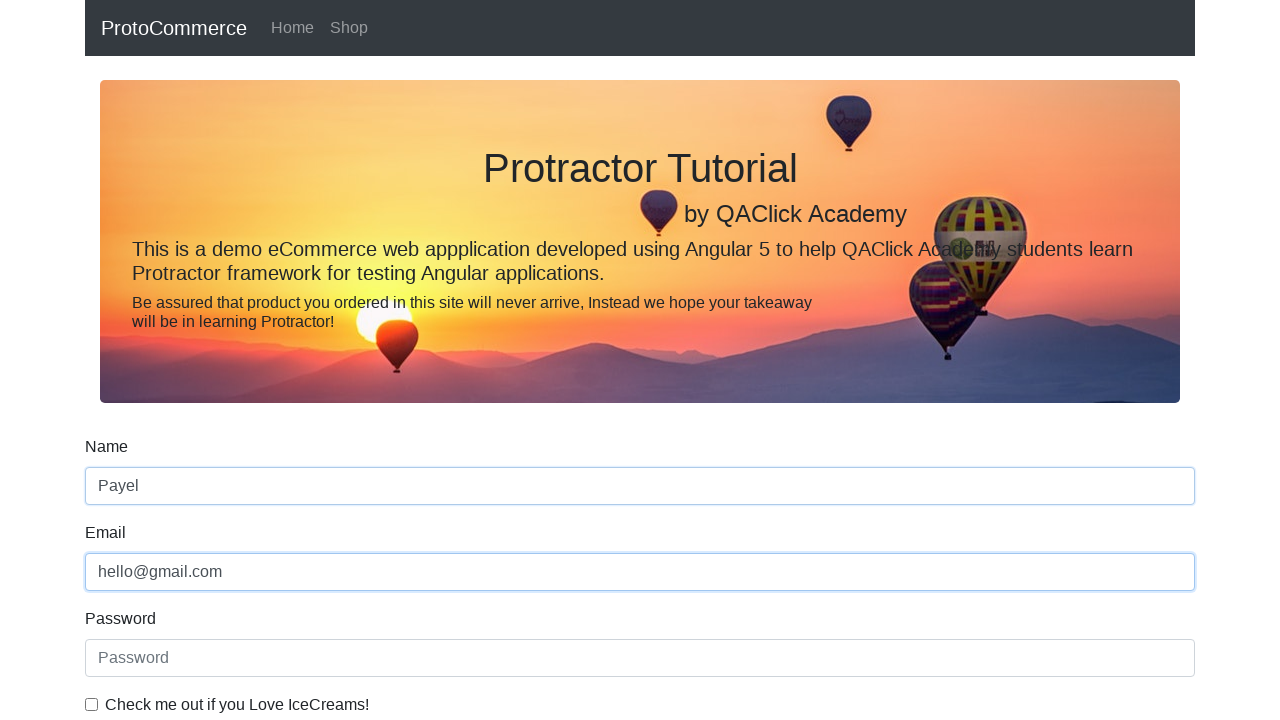

Filled password field with '12345' on #exampleInputPassword1
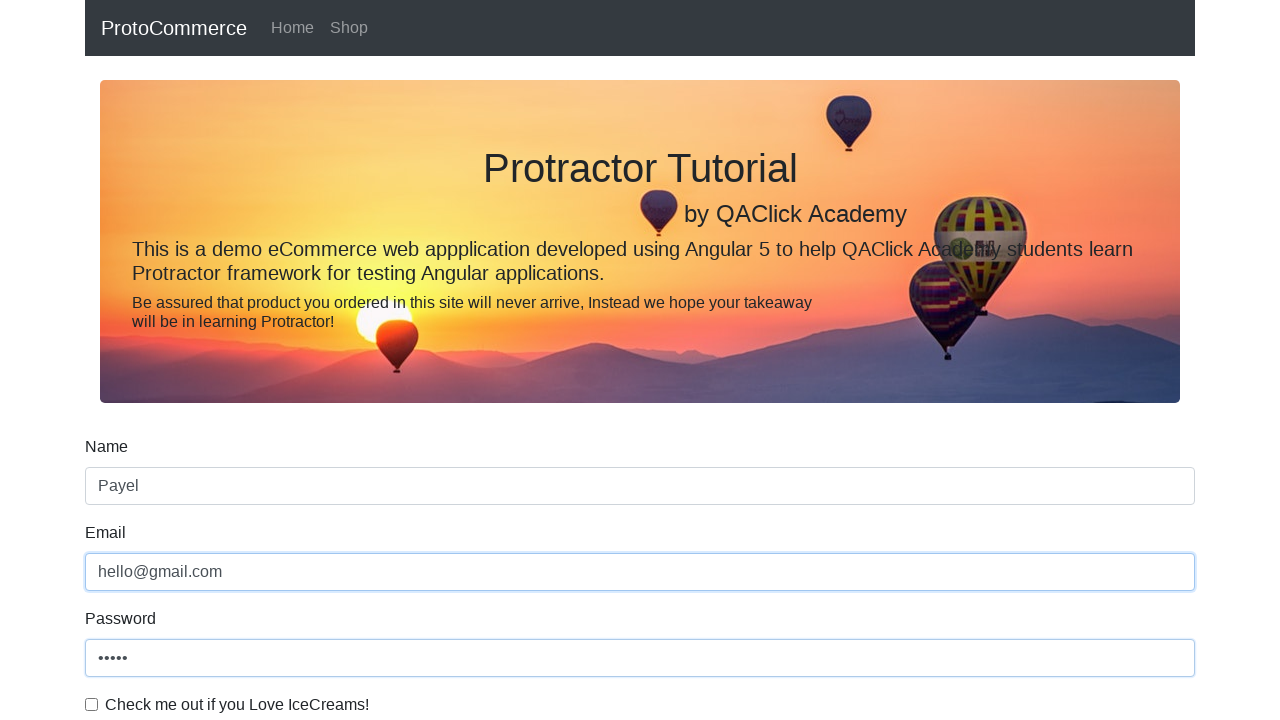

Checked the checkbox at (92, 704) on #exampleCheck1
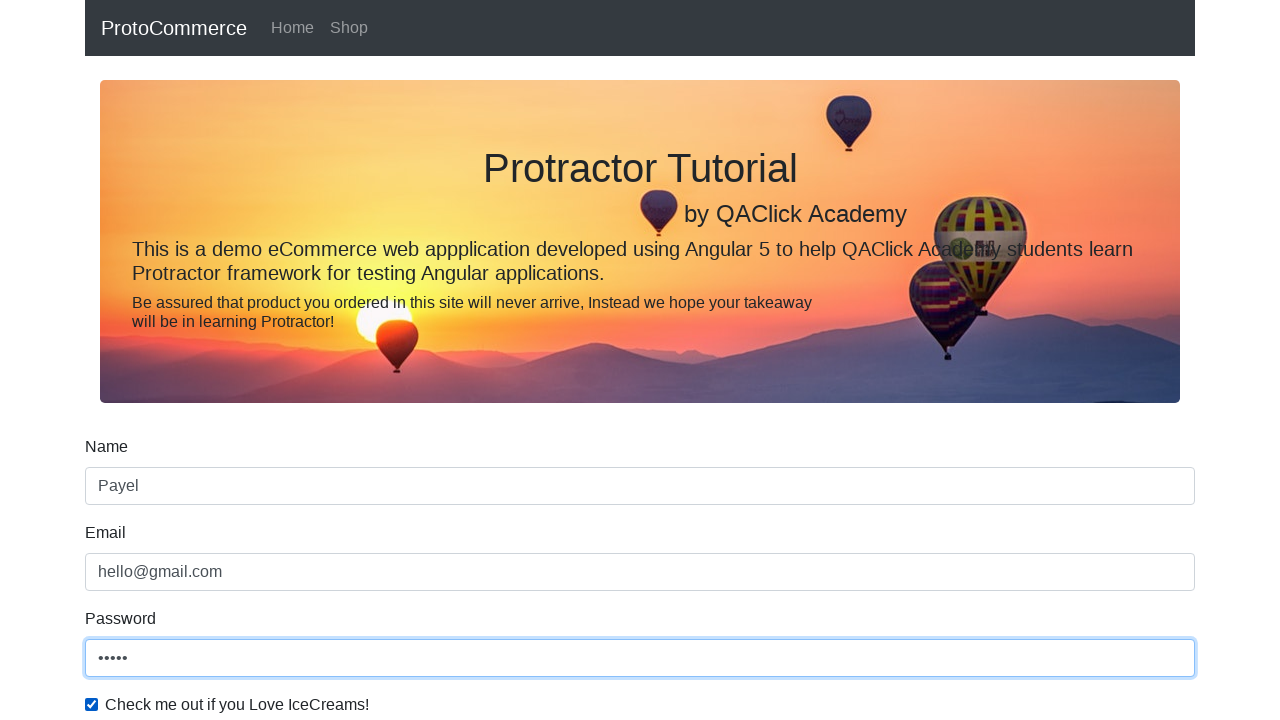

Selected radio button 'inlineRadio2' at (326, 360) on input[id='inlineRadio2']
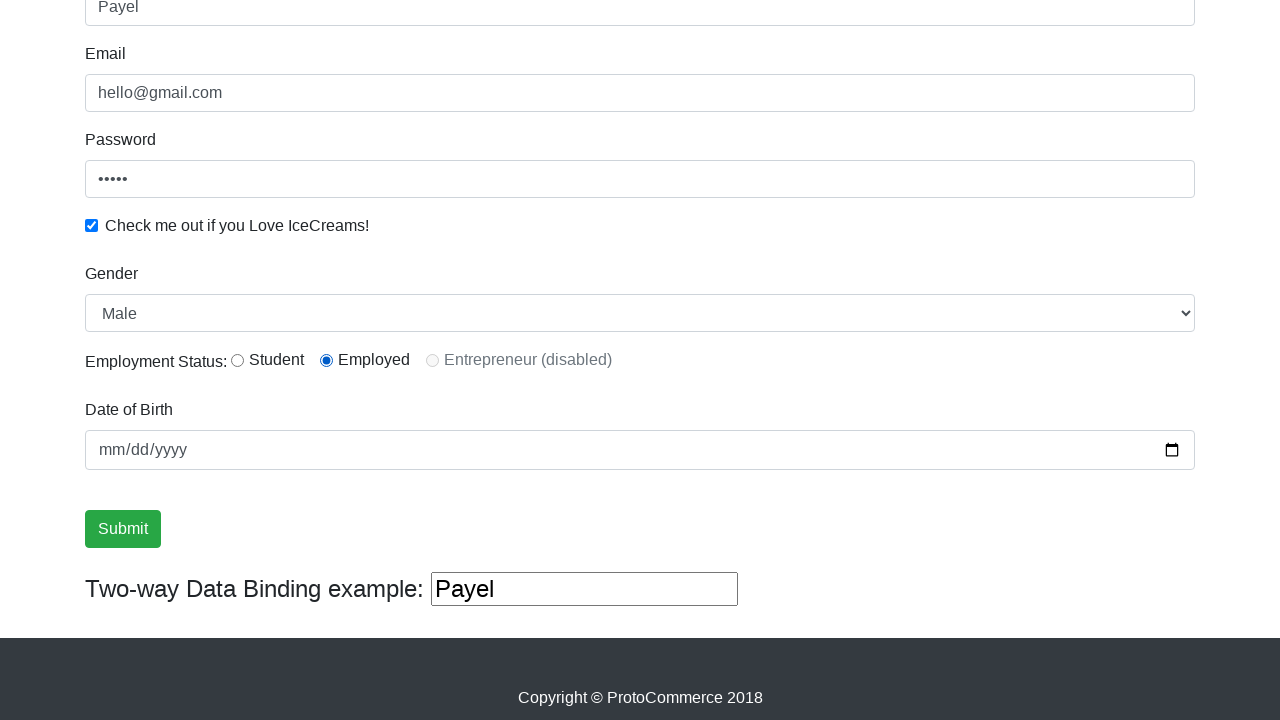

Selected dropdown option at index 1 on #exampleFormControlSelect1
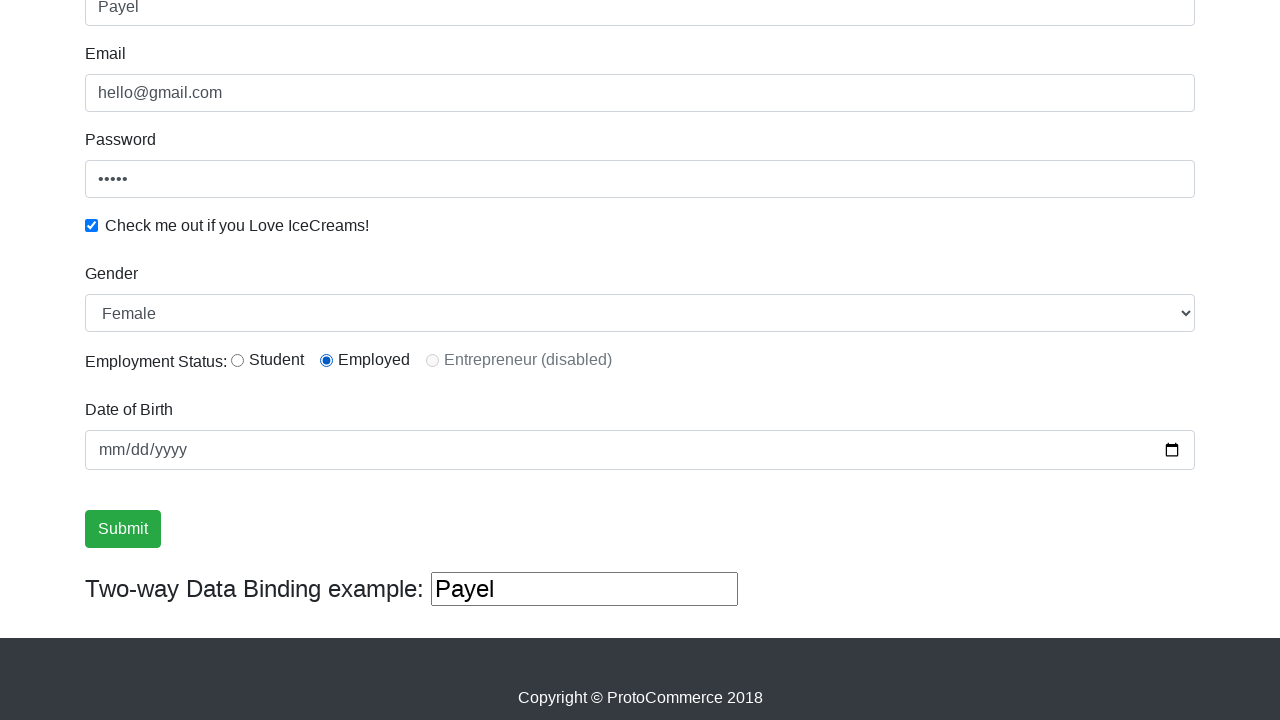

Clicked submit button to submit form at (123, 529) on xpath=//input[@type='submit']
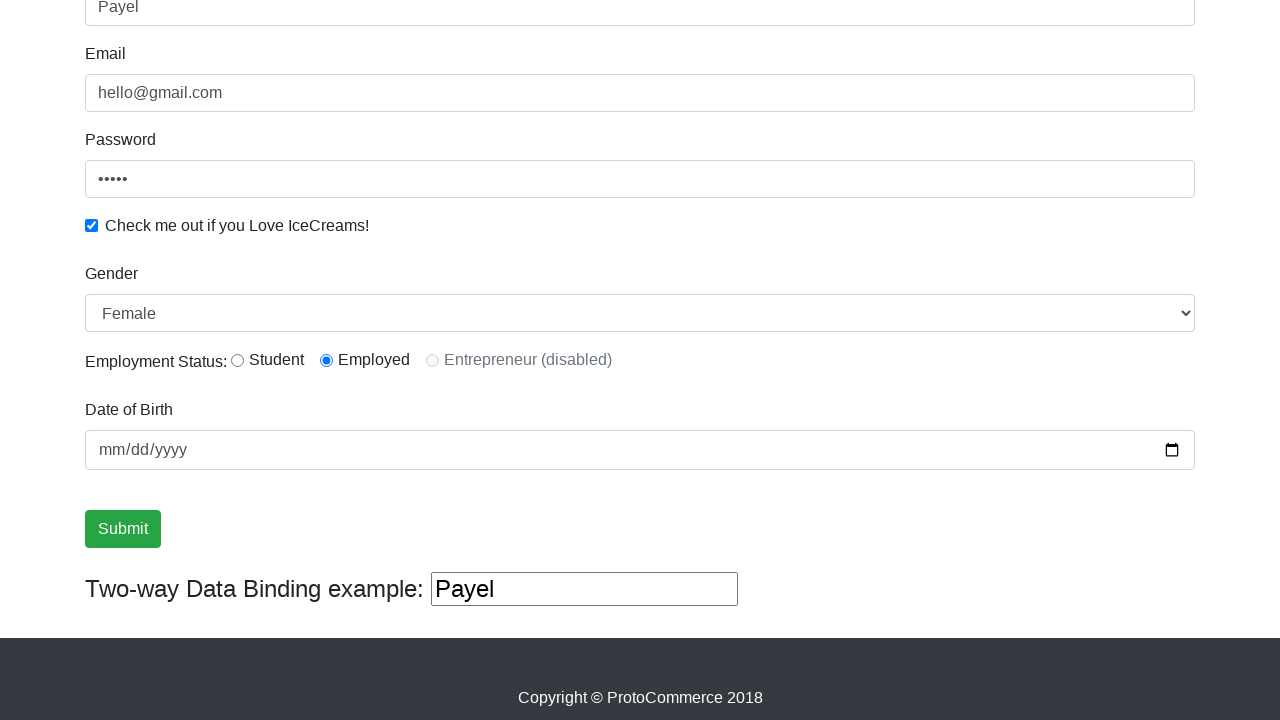

Success message alert appeared
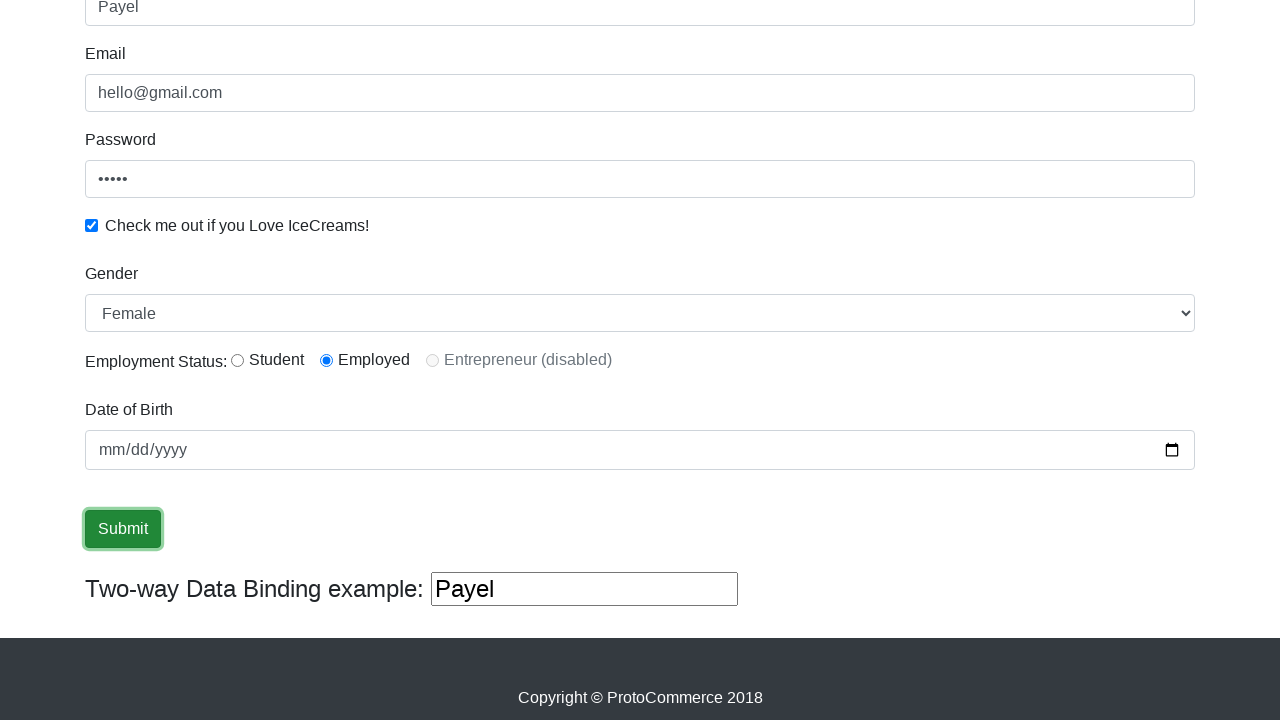

Retrieved success message text: '
                    ×
                    Success! The Form has been submitted successfully!.
                  '
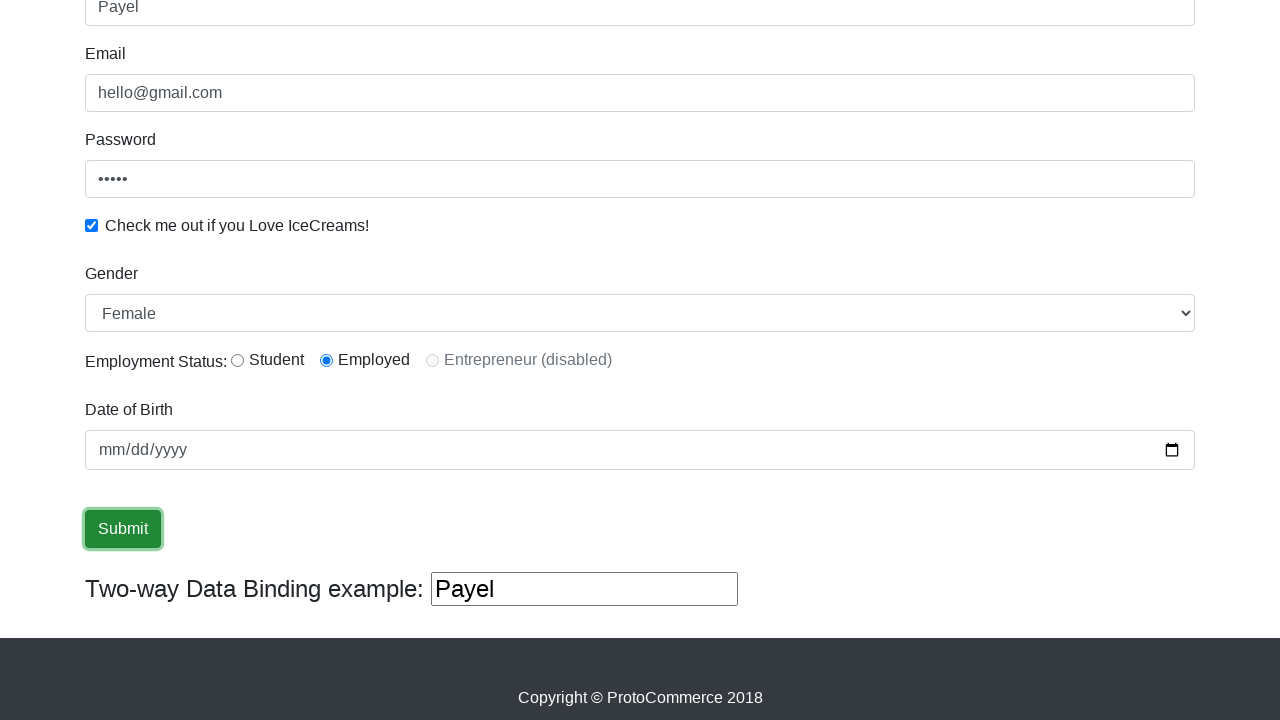

Asserted that 'Success' text is present in message
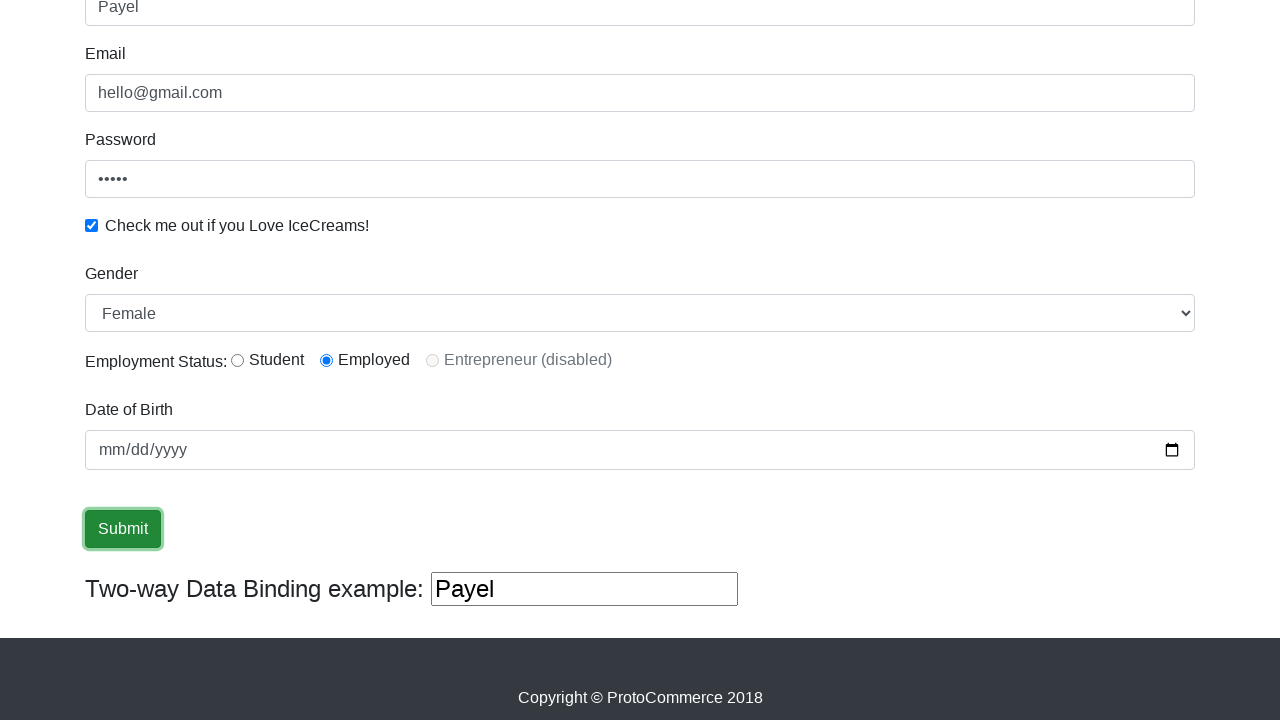

Filled third text input field with ' Hello Again' on (//input[@type='text'])[3]
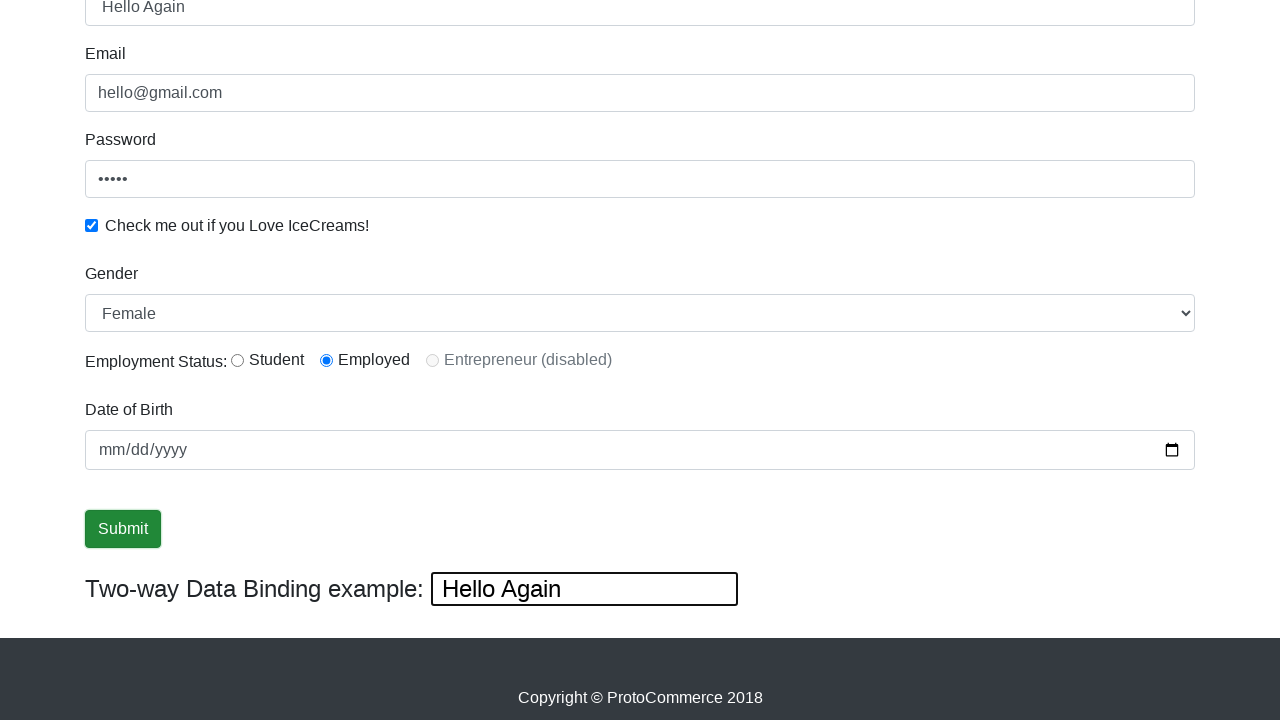

Cleared the third text input field on (//input[@type='text'])[3]
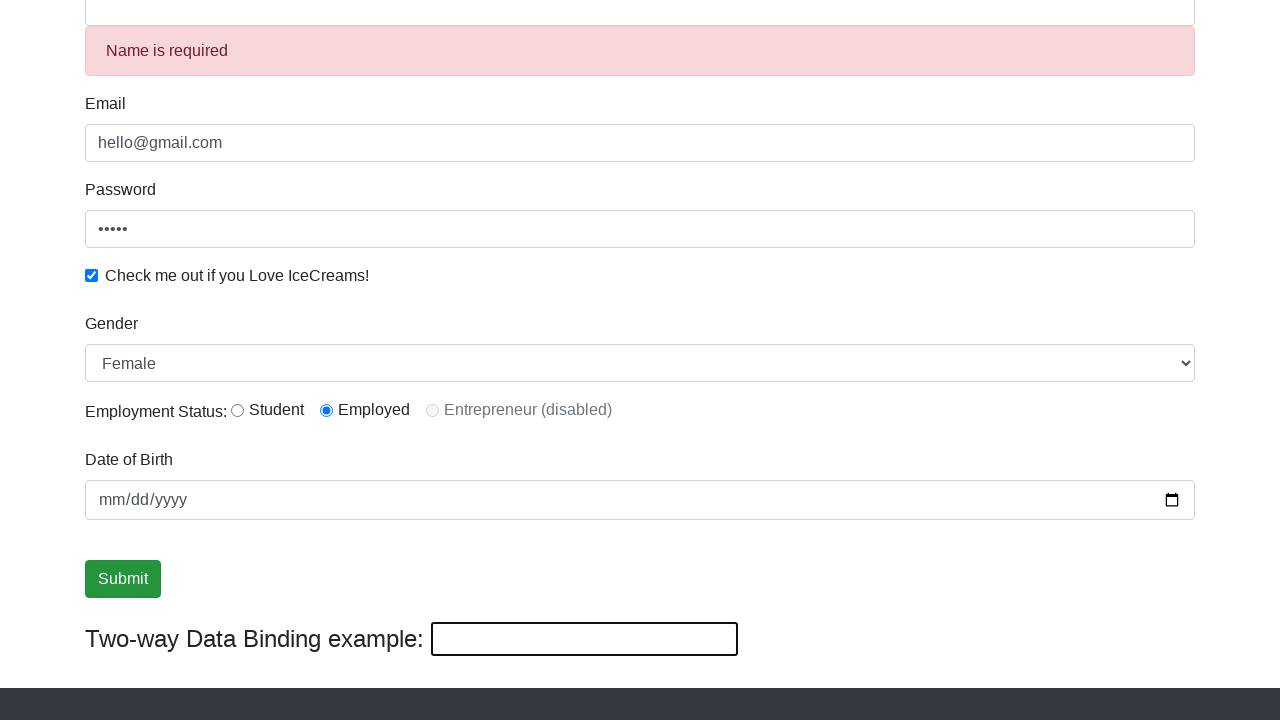

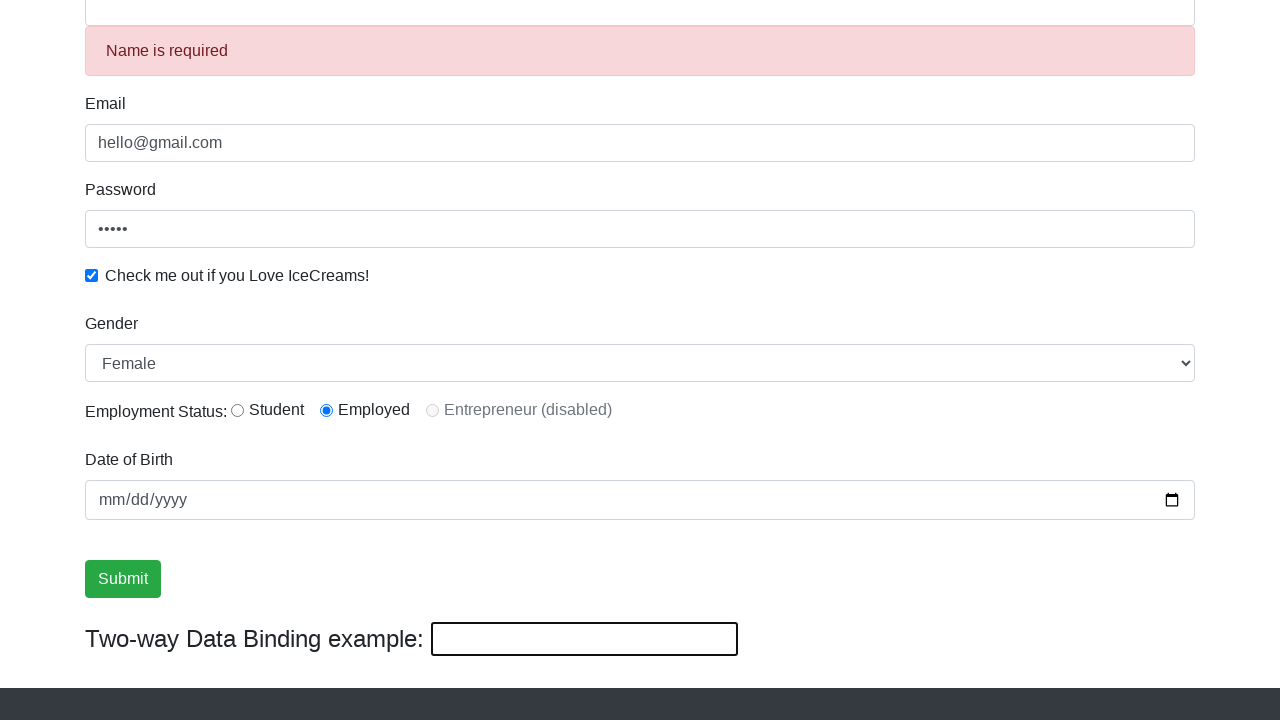